Navigates to a bus schedule page in Oita, Japan, clicks the language button to open language options, selects English, and waits for the page to update with bus schedule information.

Starting URL: https://www.busdoko-oita.jp/map/SpecialRoute/Route?spId=1&drId=1&stSid=a3526885-da77-43dc-9bc3-3cfe3a7b1999

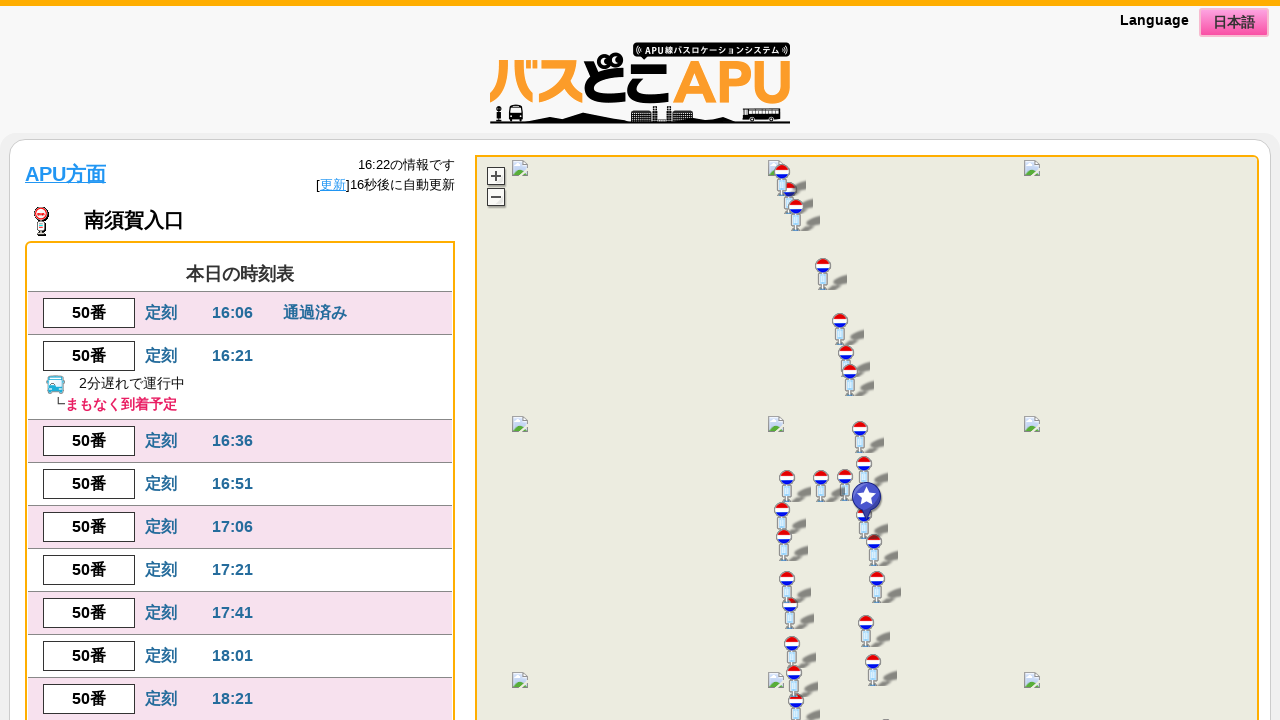

Clicked language button to open language options at (1234, 22) on .languageButton
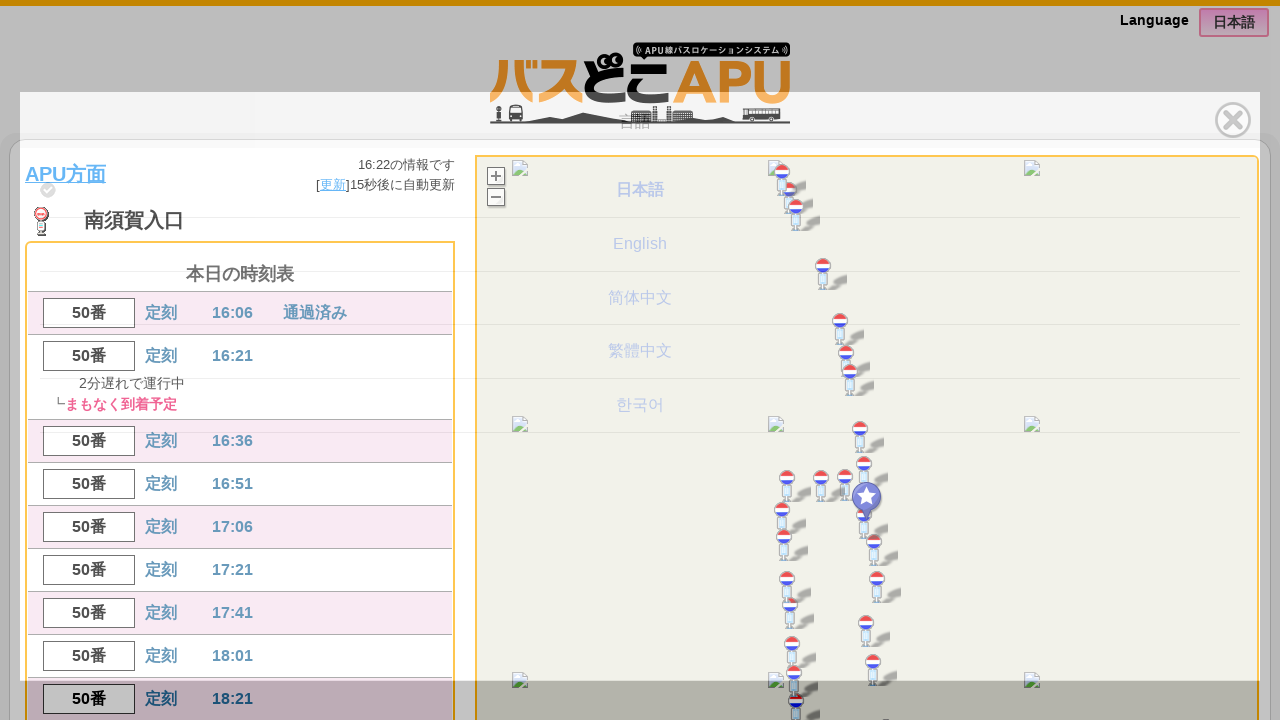

Selected English language option at (640, 245) on #modal-language-en
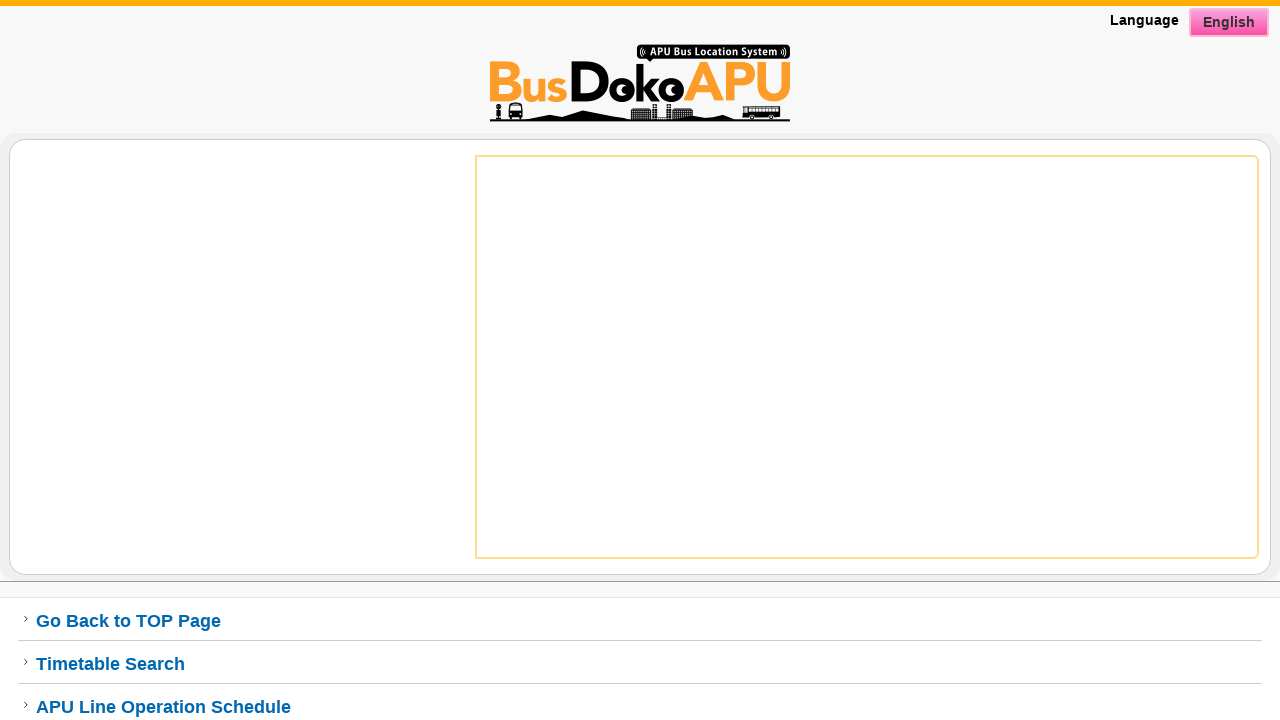

Page updated with bus schedule information (arrivalTime elements loaded)
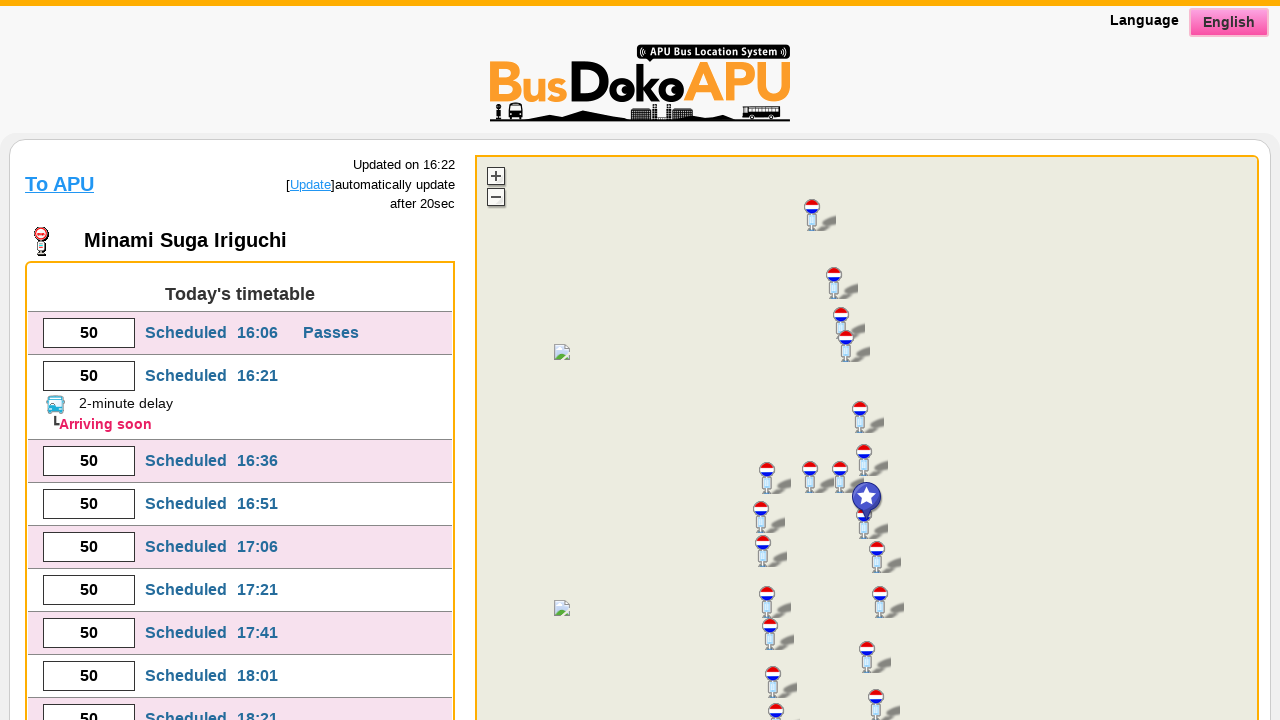

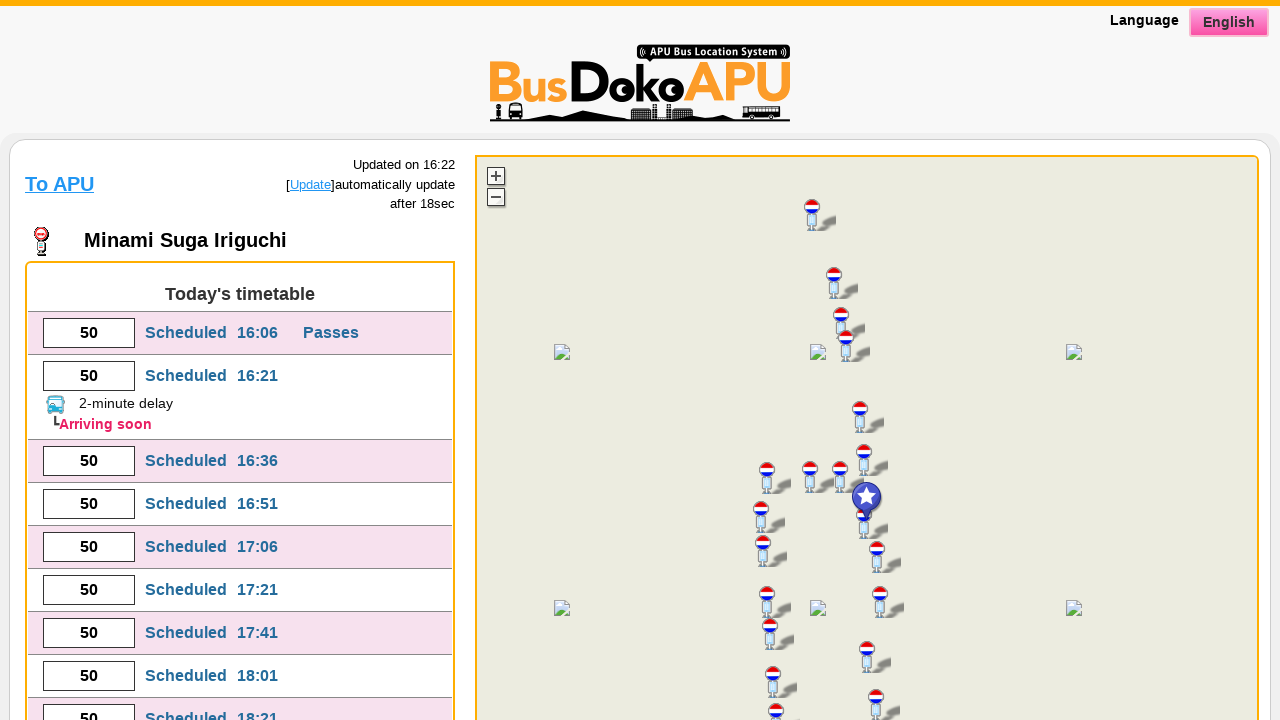